Verifies the WORK.ua link exists in the favorites section and clicks it to navigate

Starting URL: https://www.ukr.net/

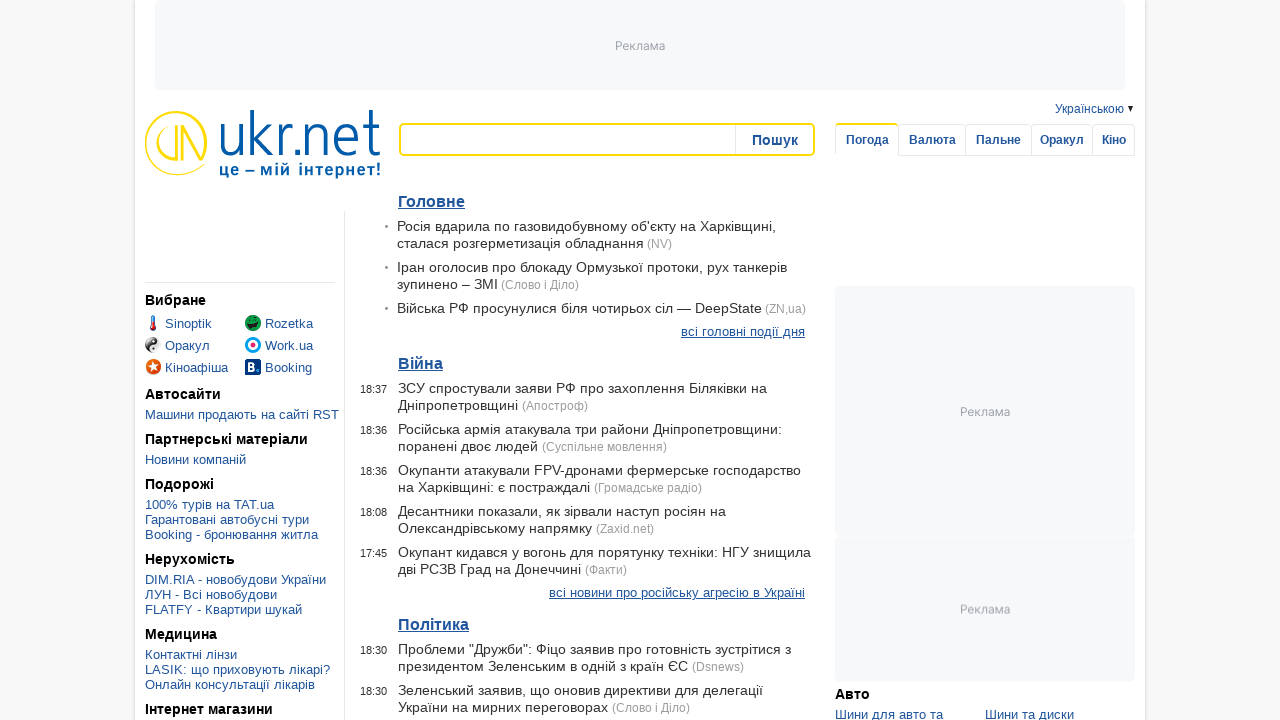

Located and verified WORK.ua link is visible in favorites section
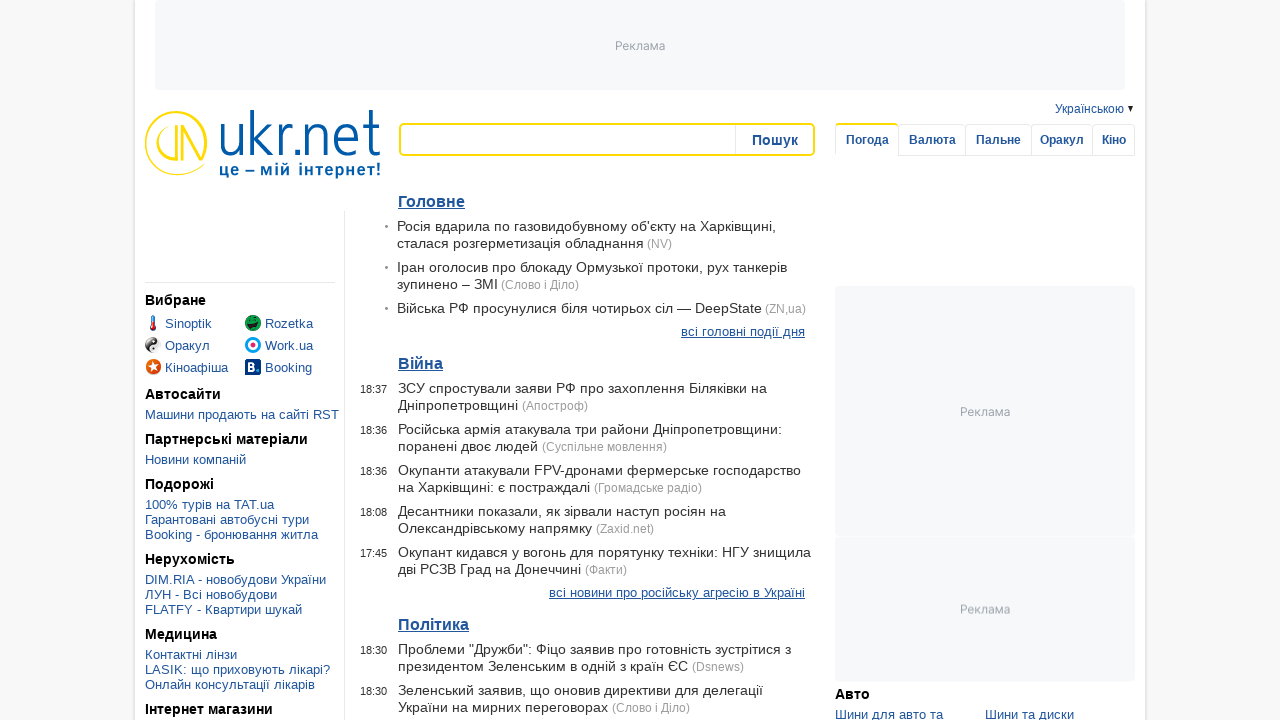

Clicked WORK.ua link to navigate at (279, 346) on section:has(h3:text('Вибране')) a >> internal:has-text="WORK.ua"i
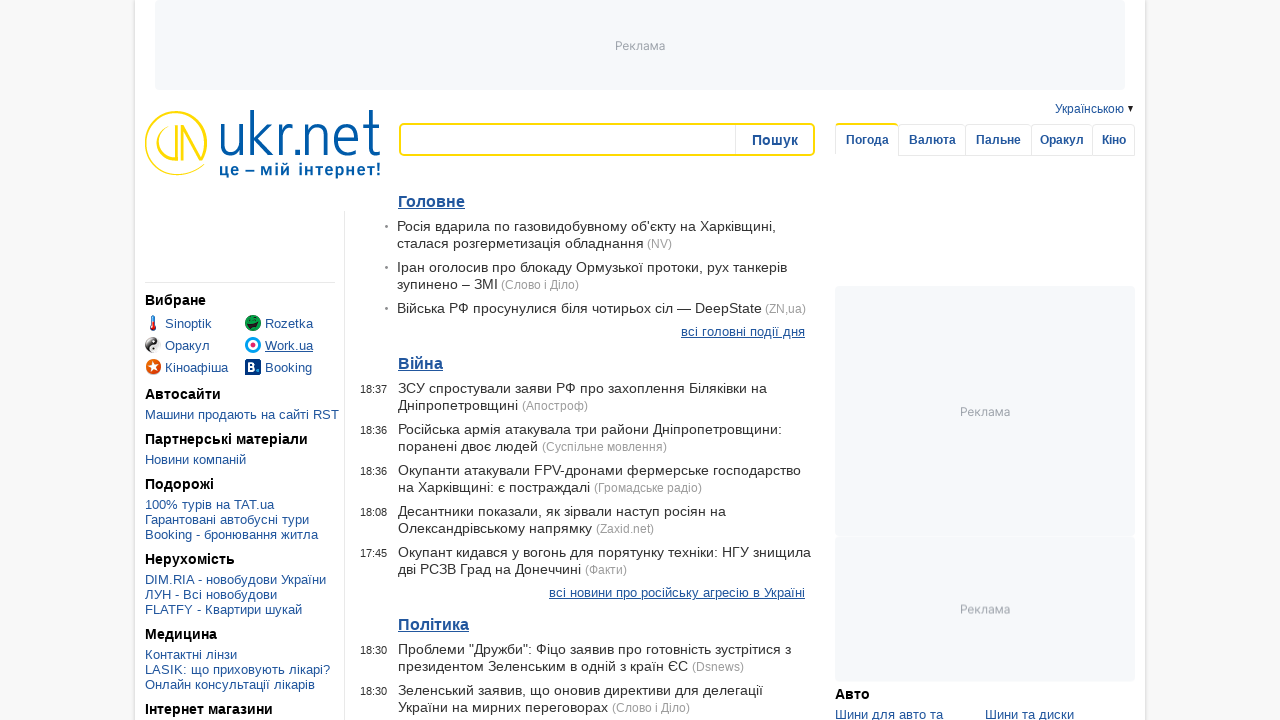

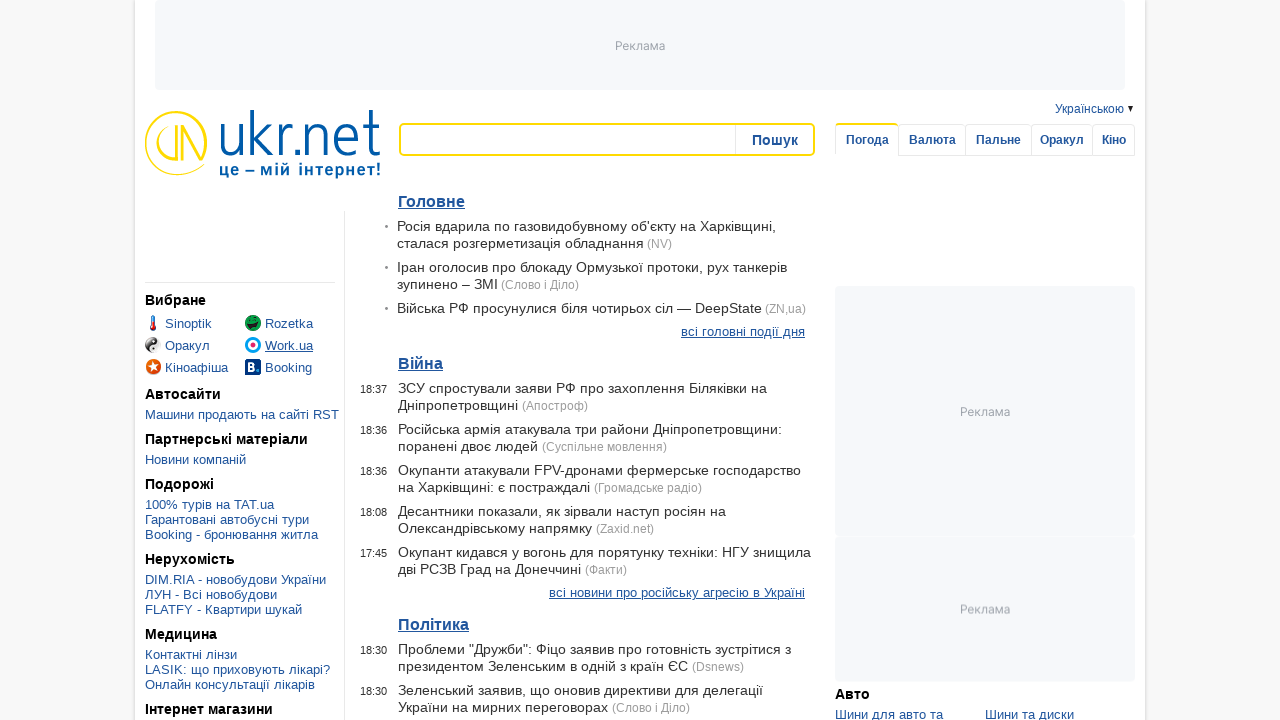